Tests autocomplete suggestion field by typing partial country names and selecting from suggestions

Starting URL: https://rahulshettyacademy.com/AutomationPractice/

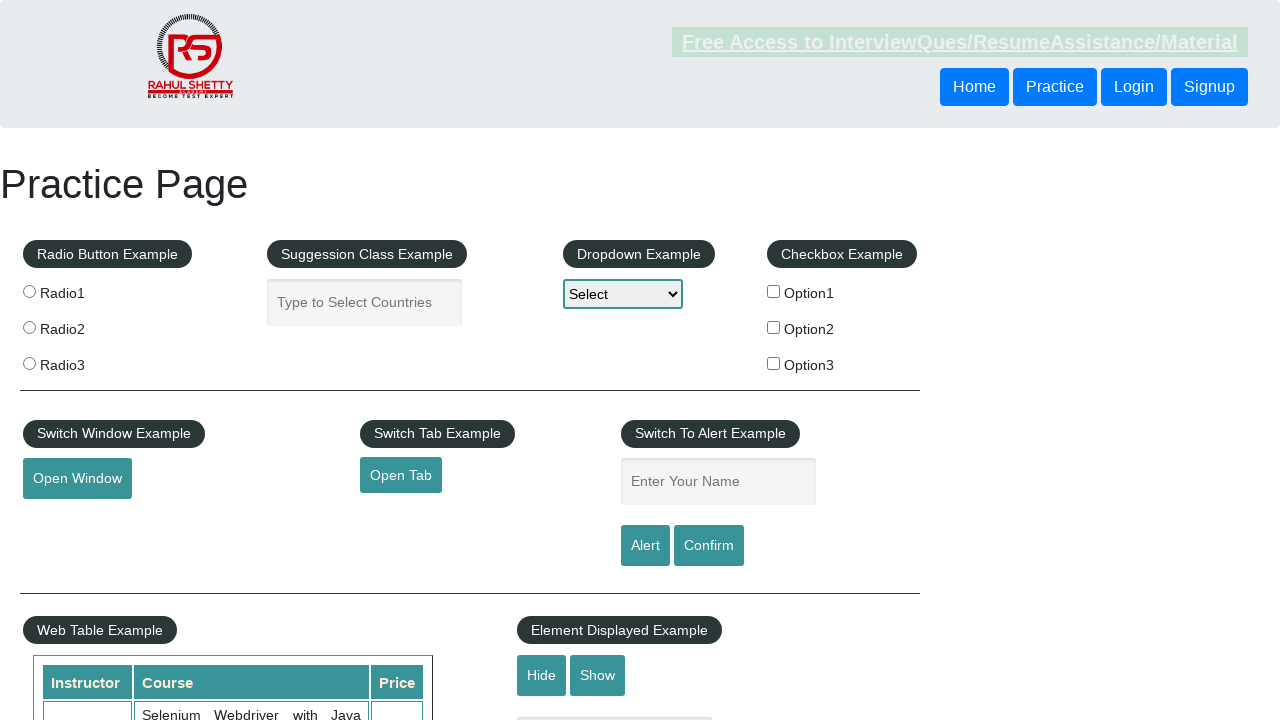

Filled autocomplete field with 'South' on #autocomplete
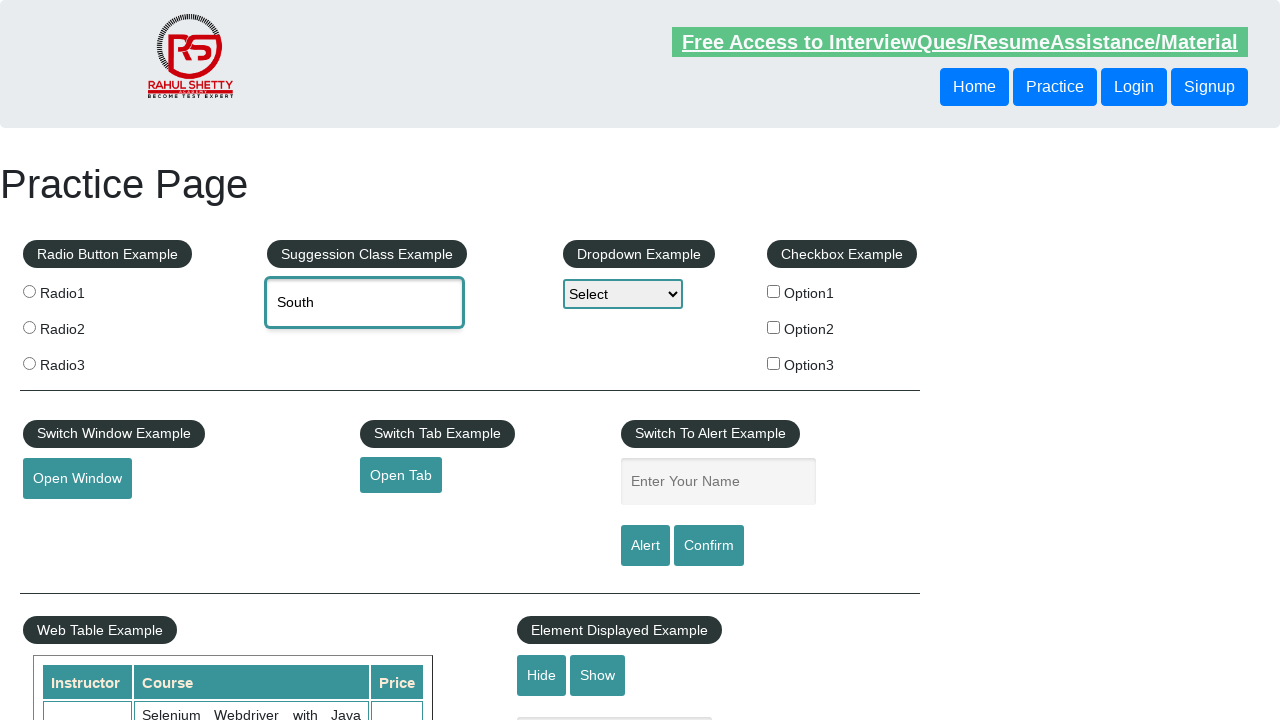

Waited for autocomplete suggestions to appear
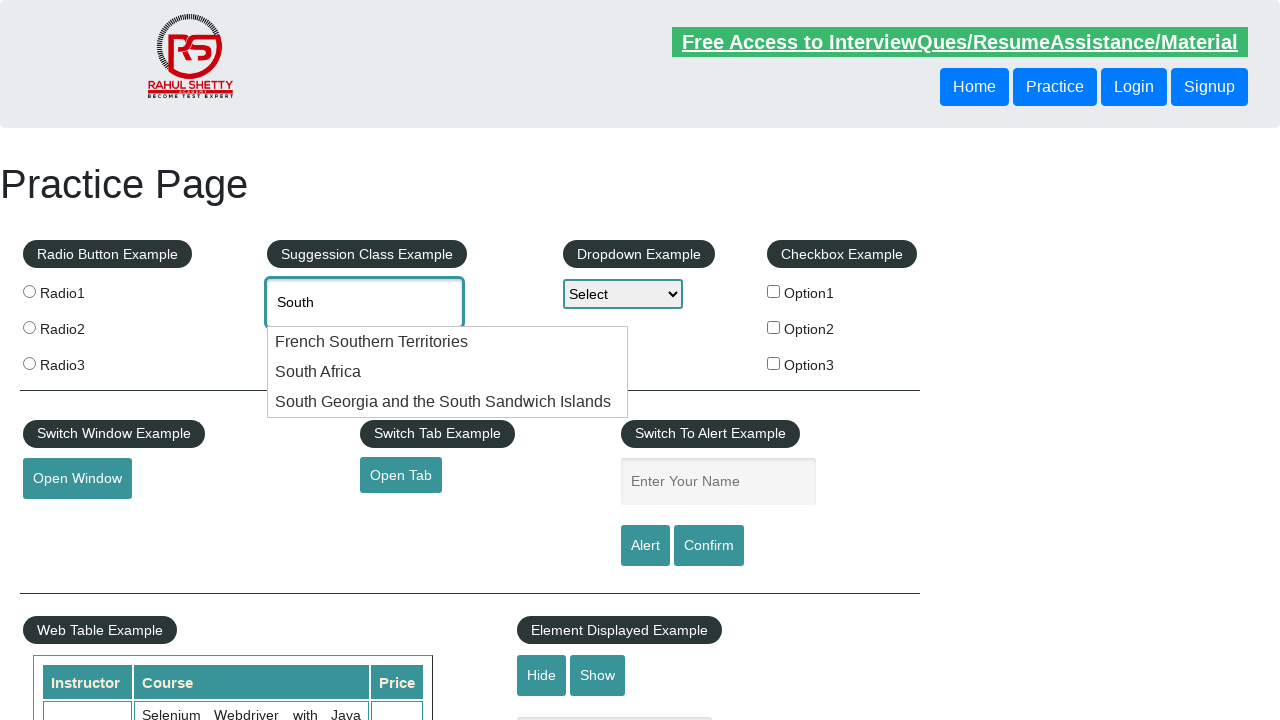

Selected 'South Africa' from suggestions at (448, 372) on text=South Africa
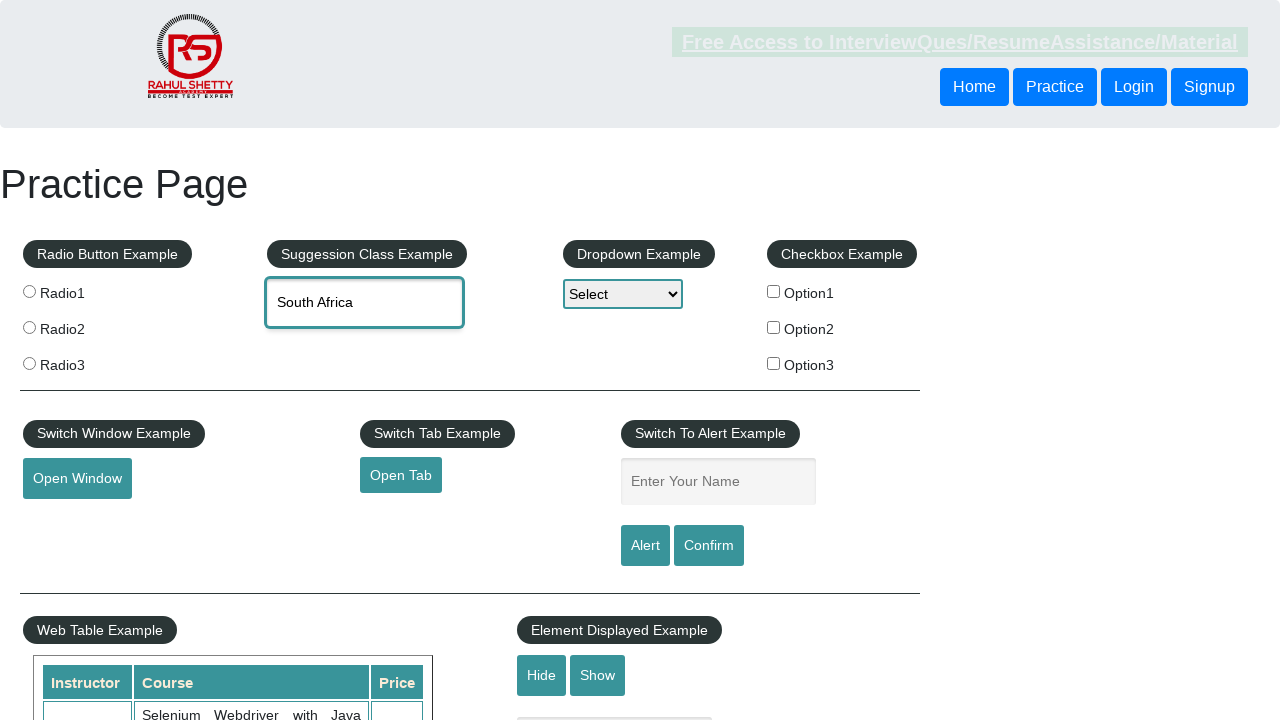

Cleared autocomplete field on #autocomplete
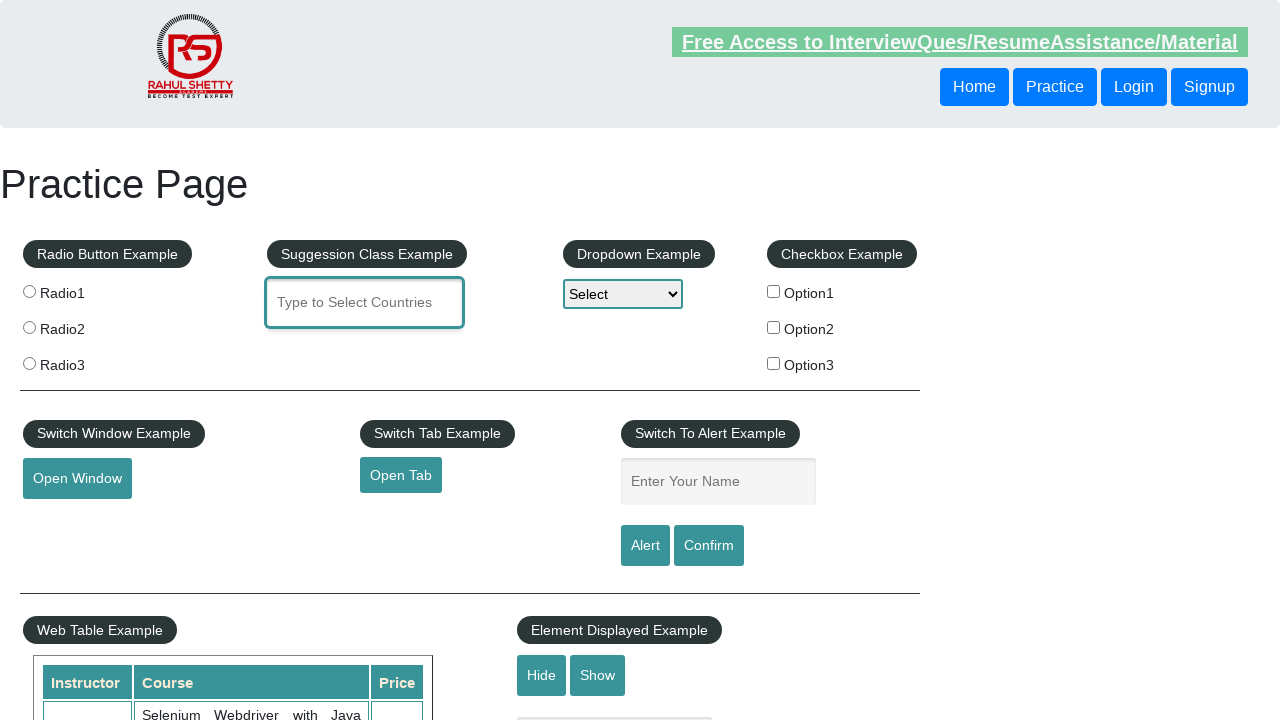

Filled autocomplete field with 'Republic' on #autocomplete
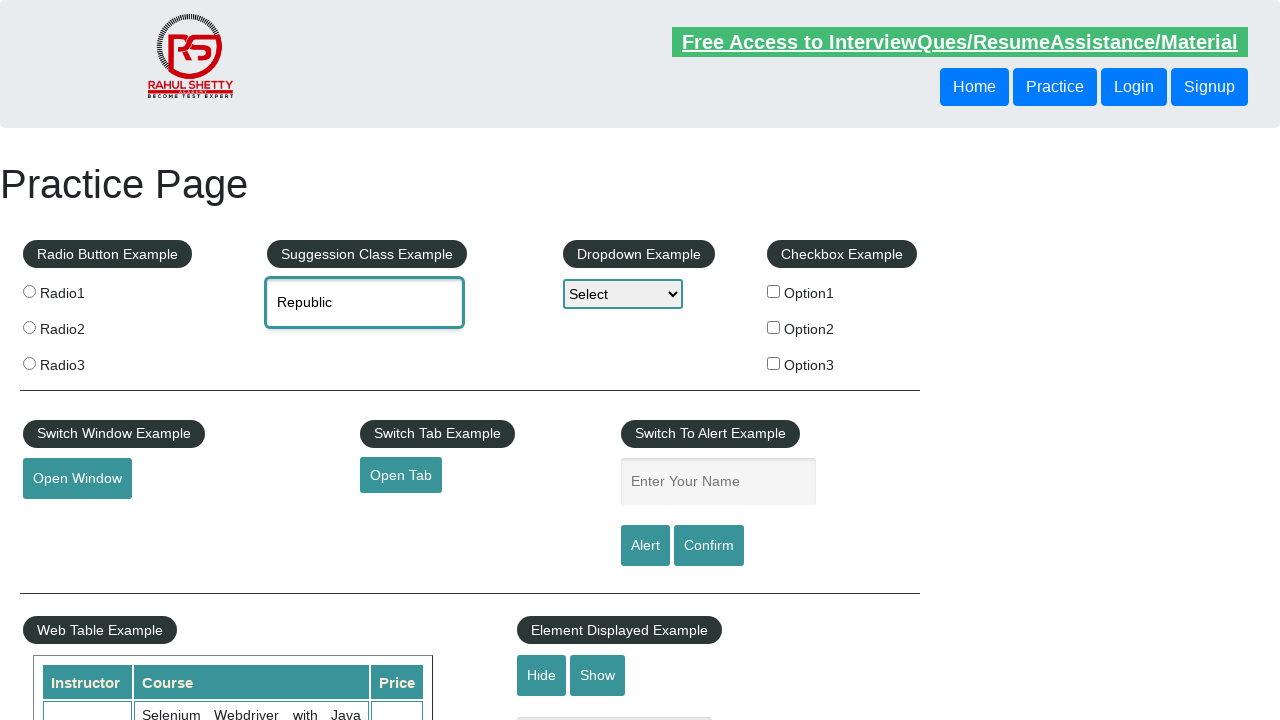

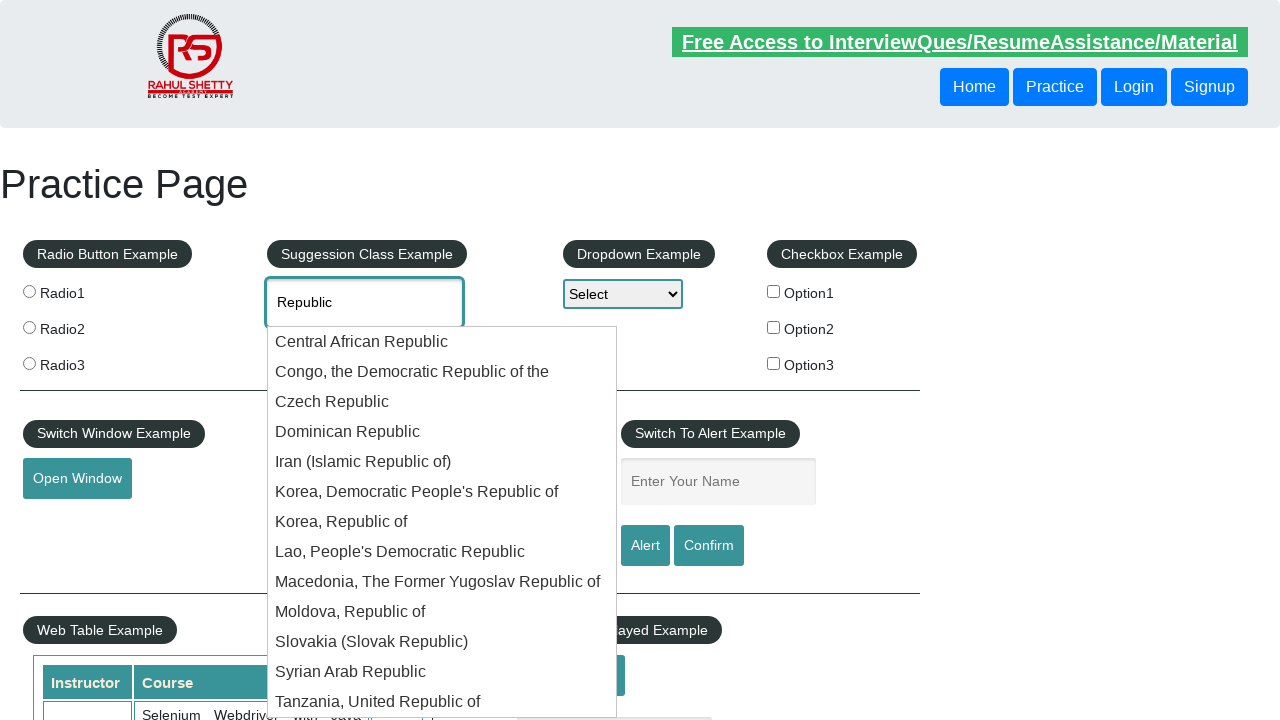